Tests browser window handling by clicking a button that opens a new tab, then switching to that new tab.

Starting URL: https://demoqa.com/browser-windows

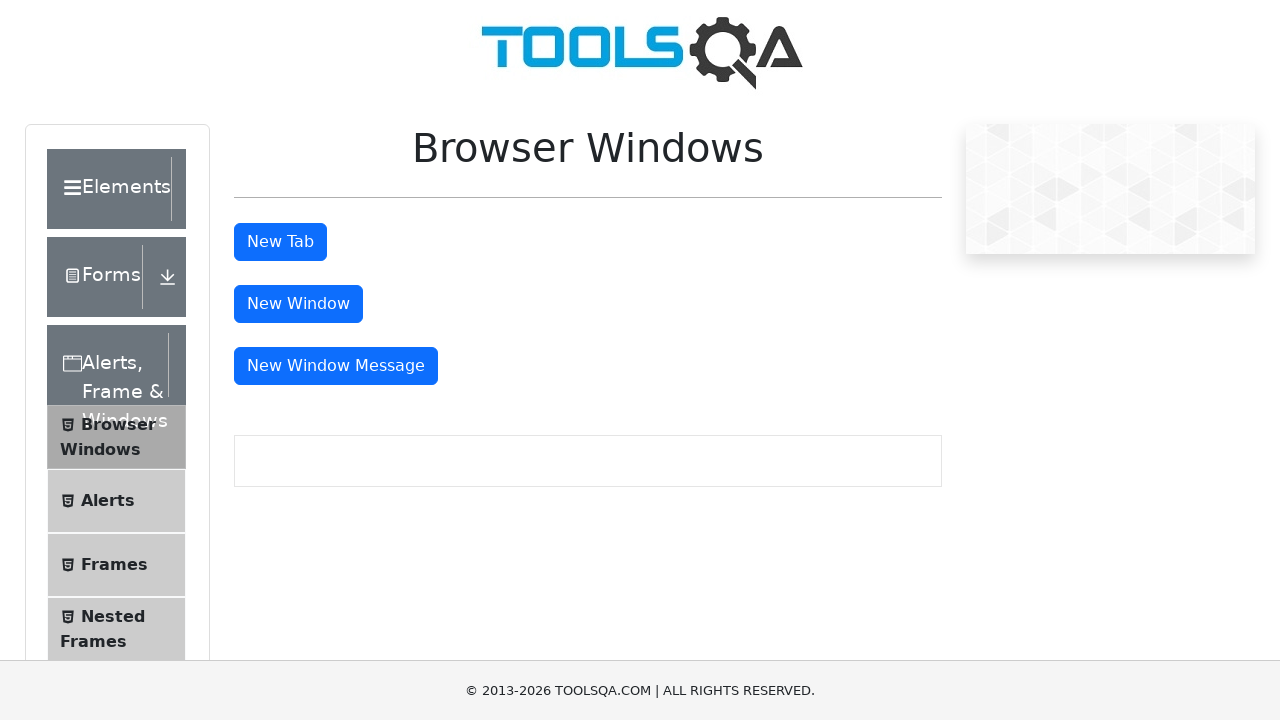

Clicked the 'New Tab' button to open a new tab at (280, 242) on #tabButton
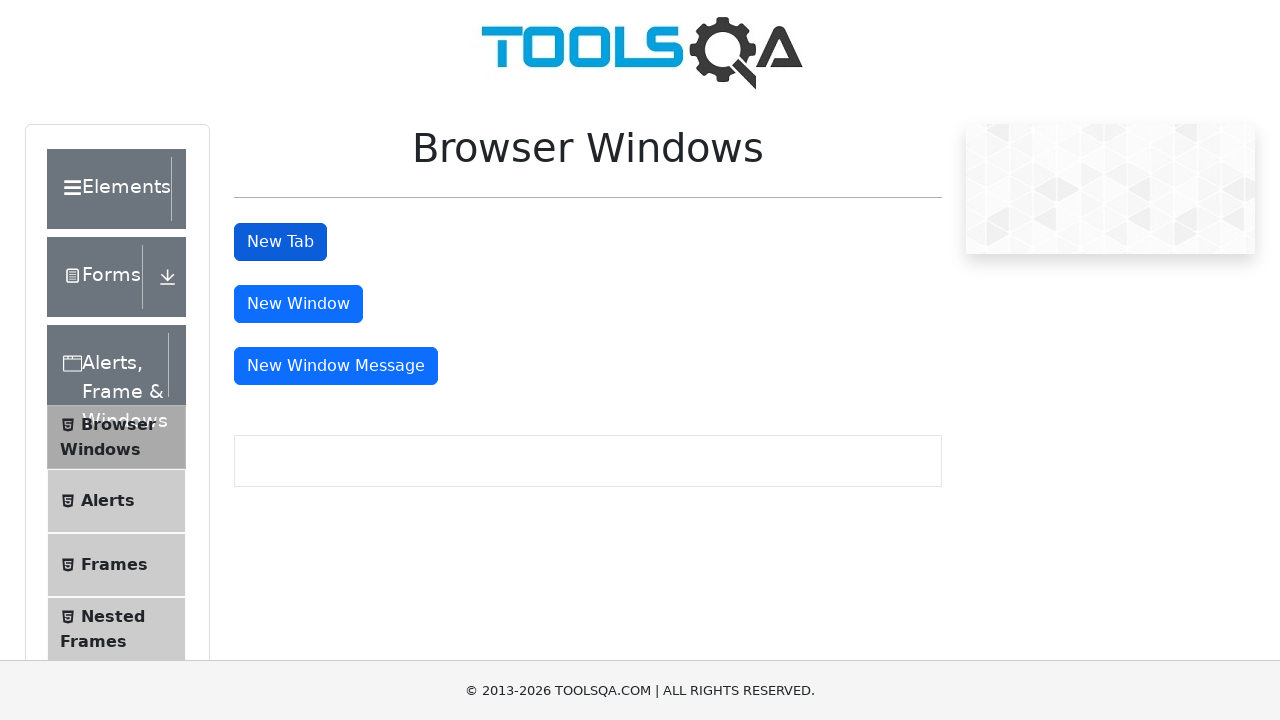

Waited 2 seconds for new tab to open
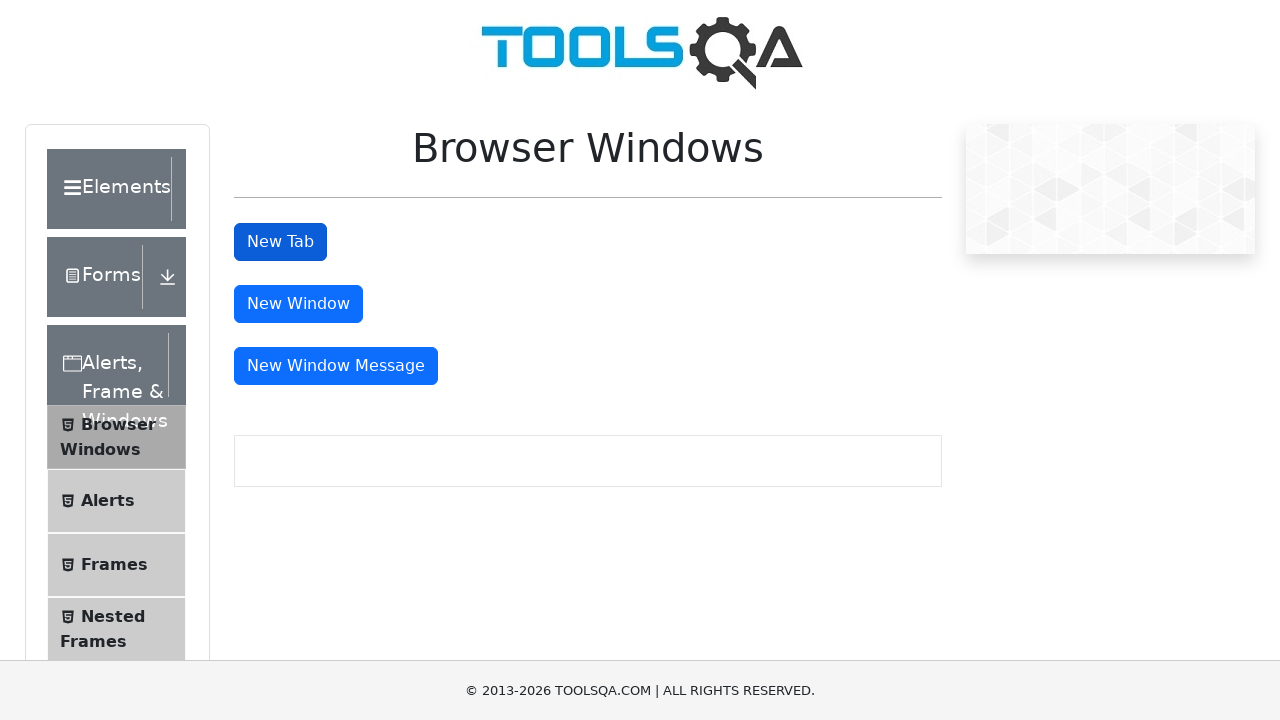

Switched to new tab (brought it to front)
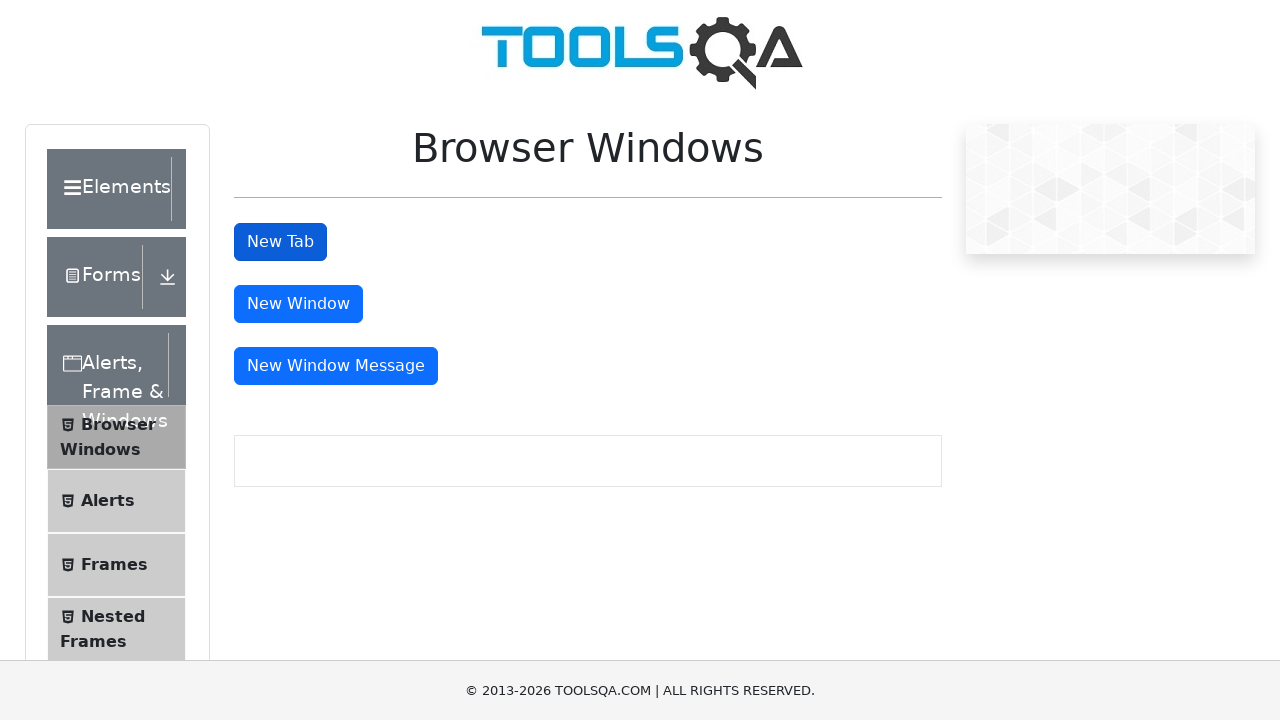

Waited 2 seconds to observe the new tab
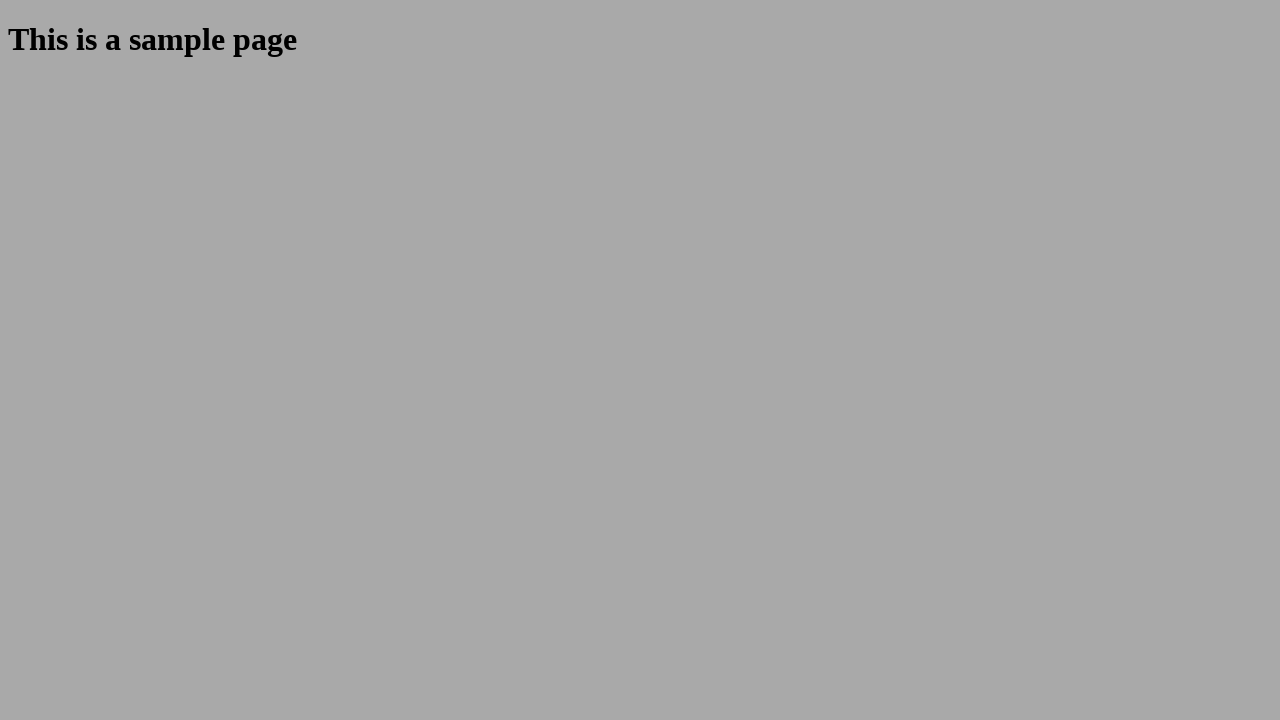

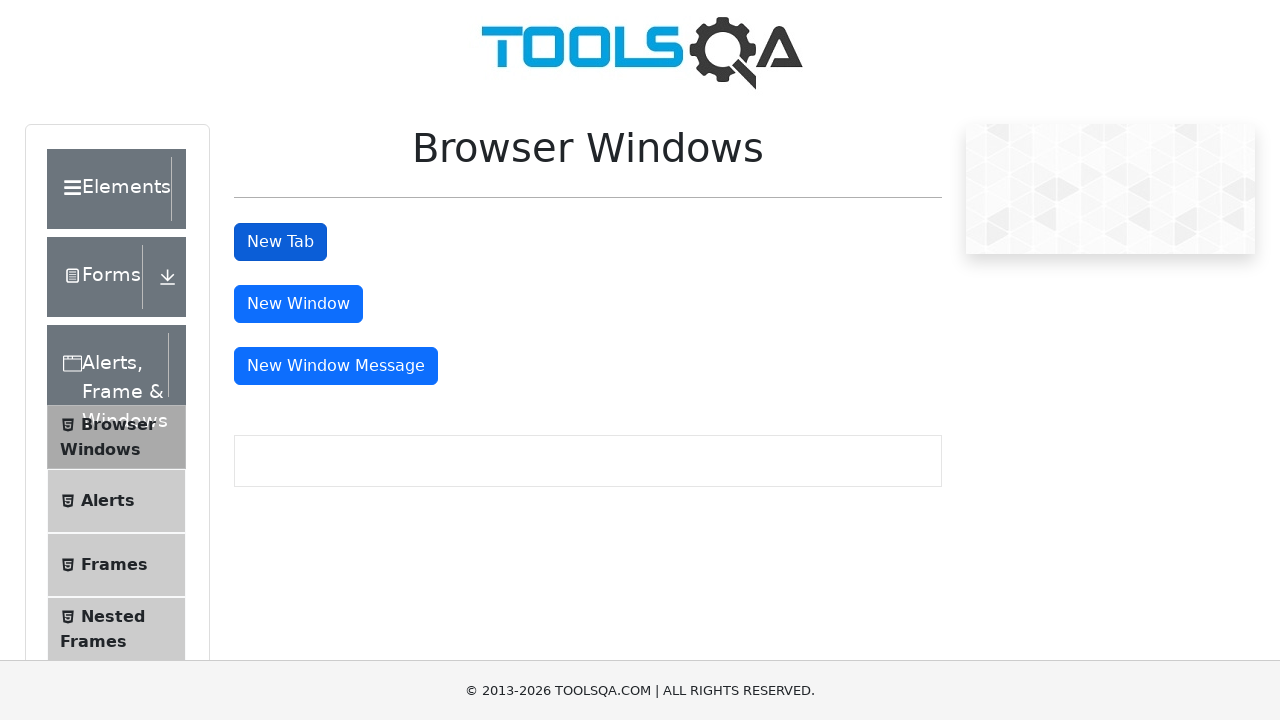